Tests the Practice Form functionality on demoqa.com by navigating to the form, filling in personal details (name, email, phone, gender, subject, date of birth, state), uploading a file, and submitting the form.

Starting URL: https://demoqa.com

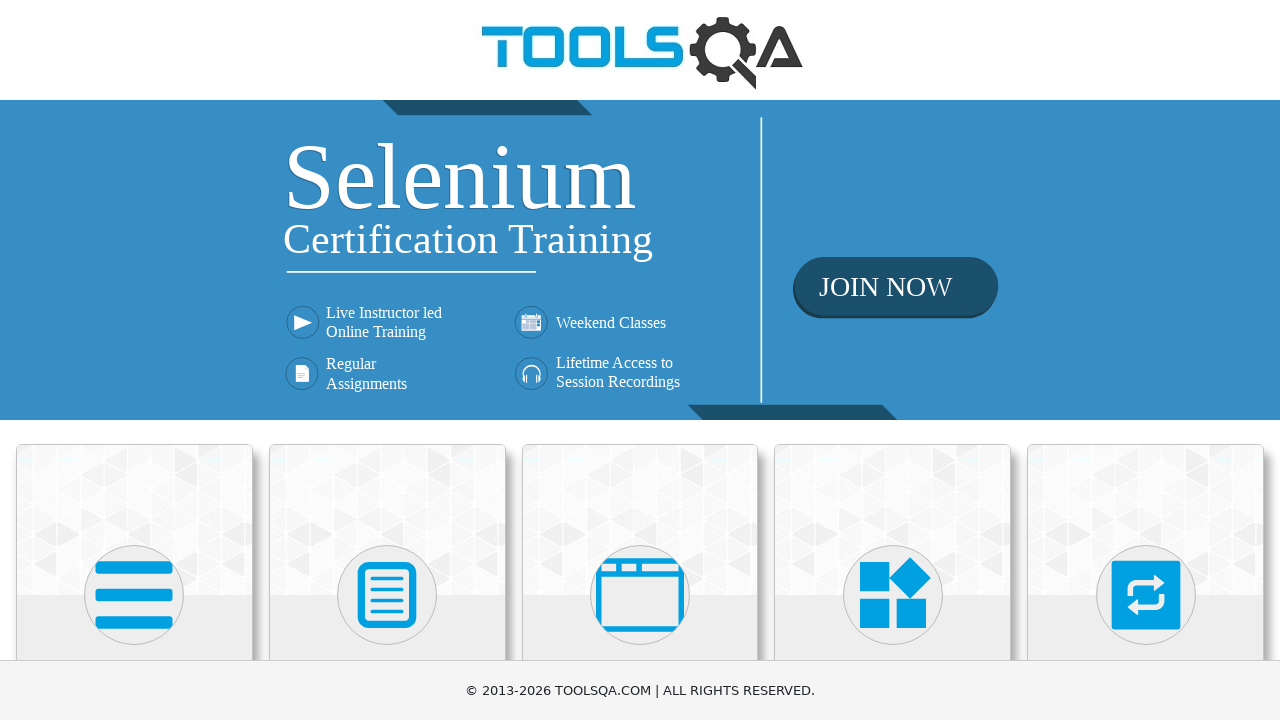

Page loaded with domcontentloaded state
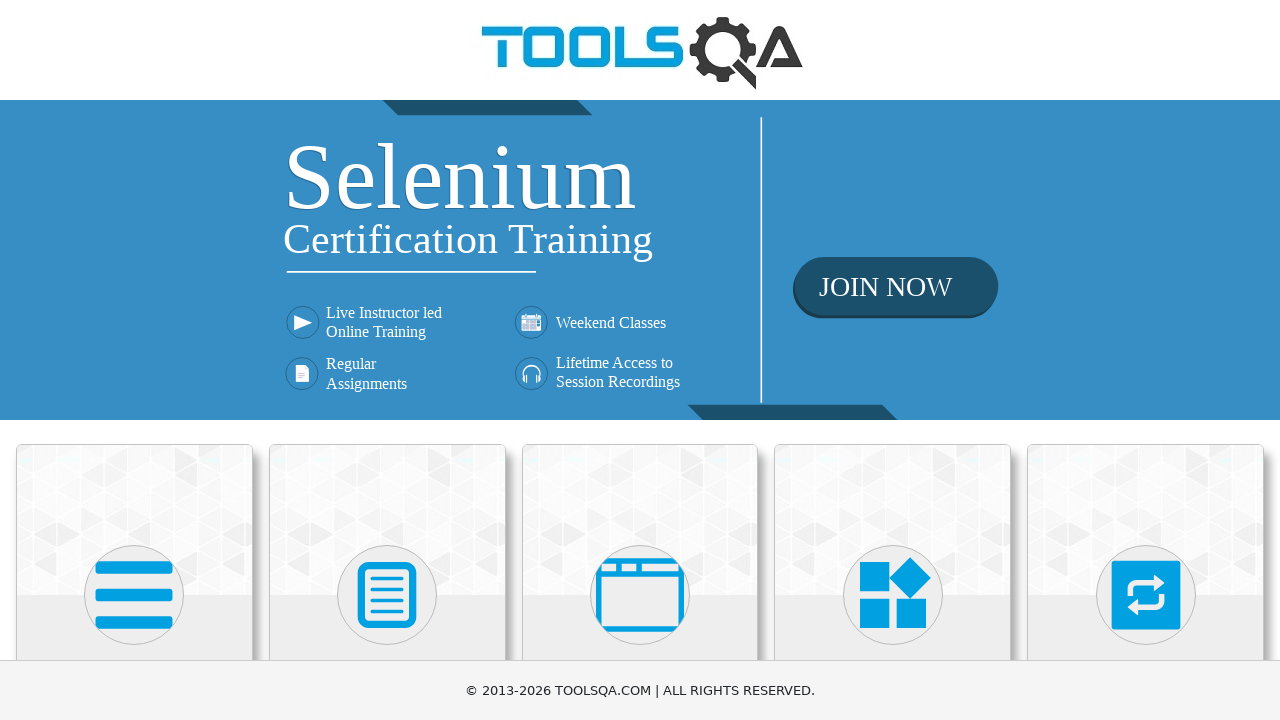

Scrolled down 400px to view Forms menu
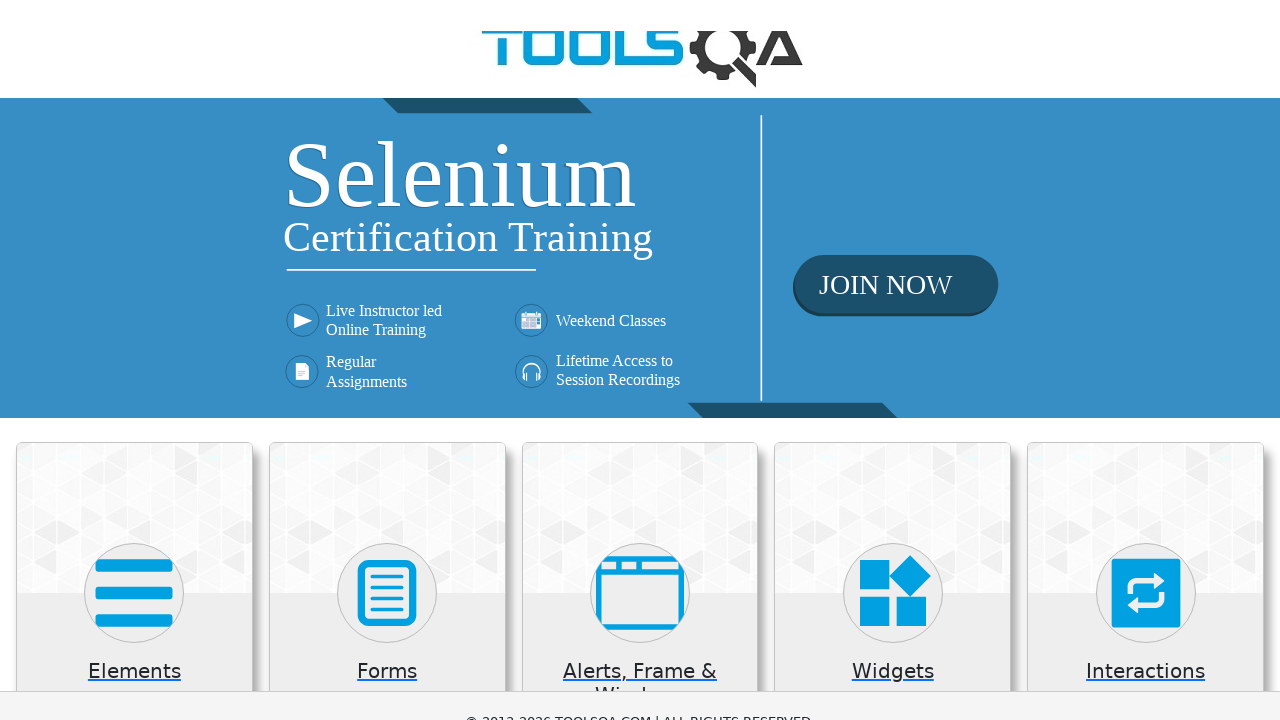

Waited for Forms menu to be visible
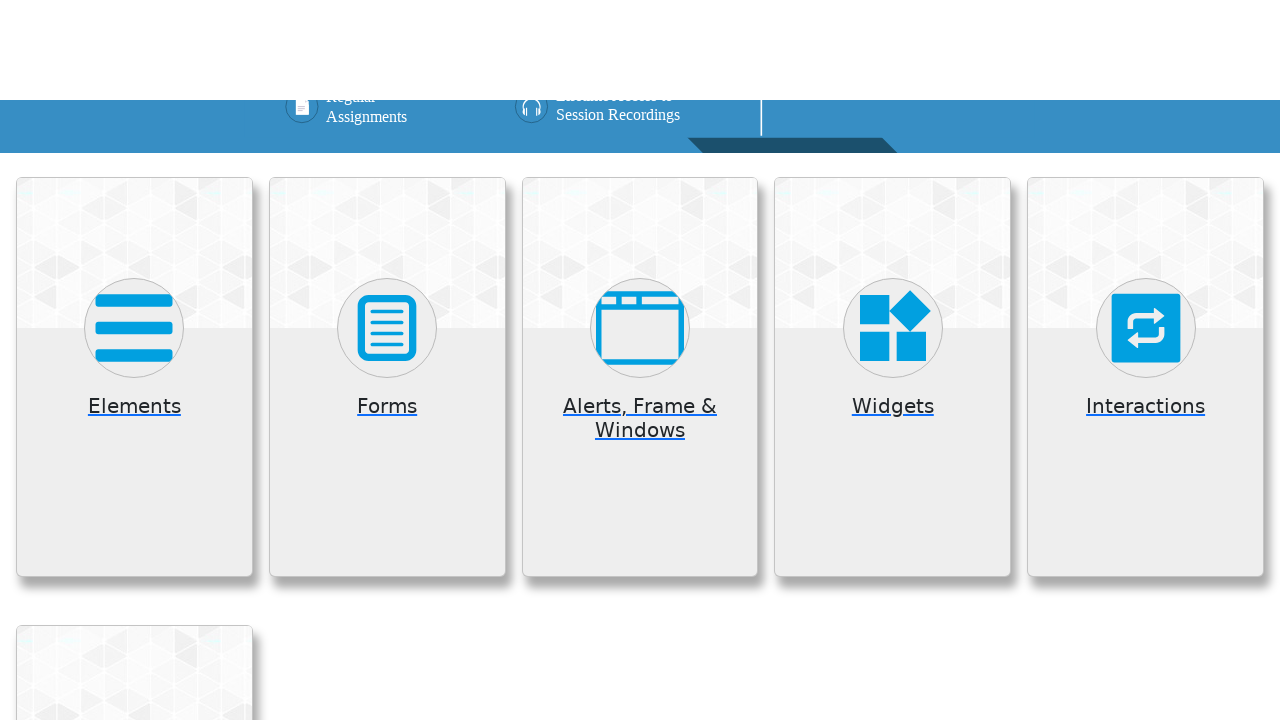

Clicked on Forms menu at (387, 273) on xpath=//h5[text()='Forms']
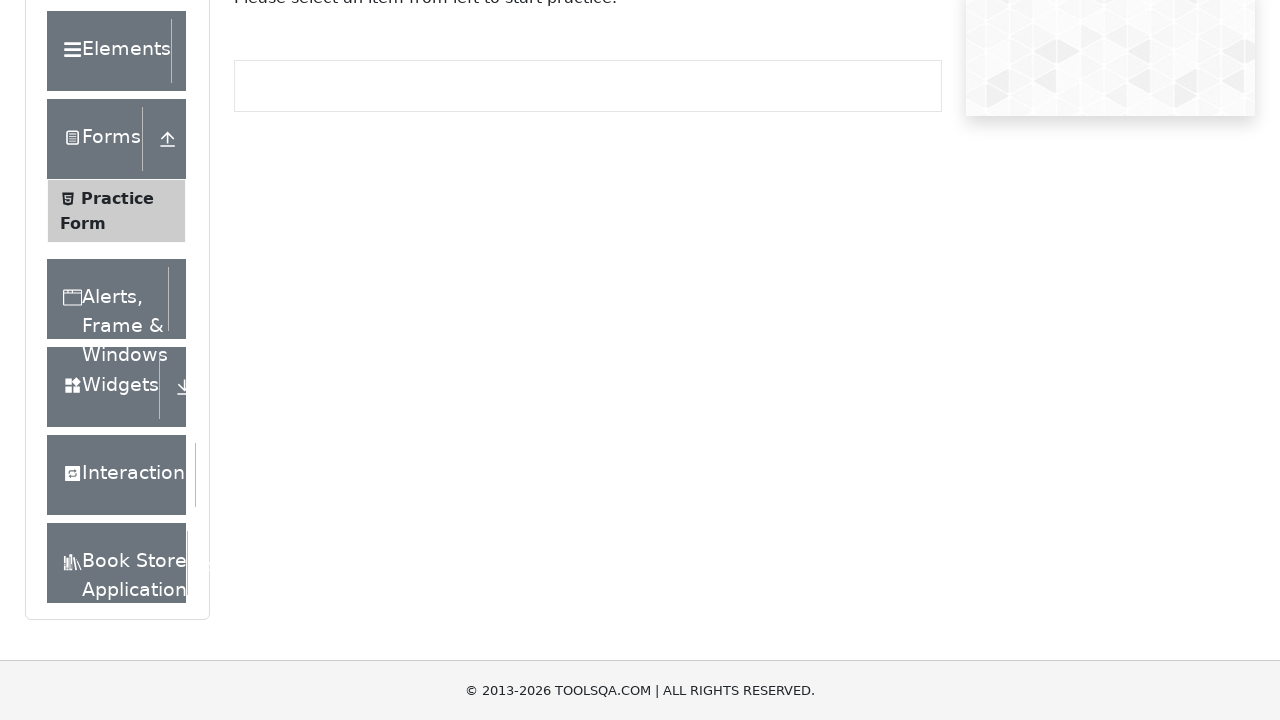

Clicked on Practice Form submenu at (117, 198) on xpath=//span[text()='Practice Form']
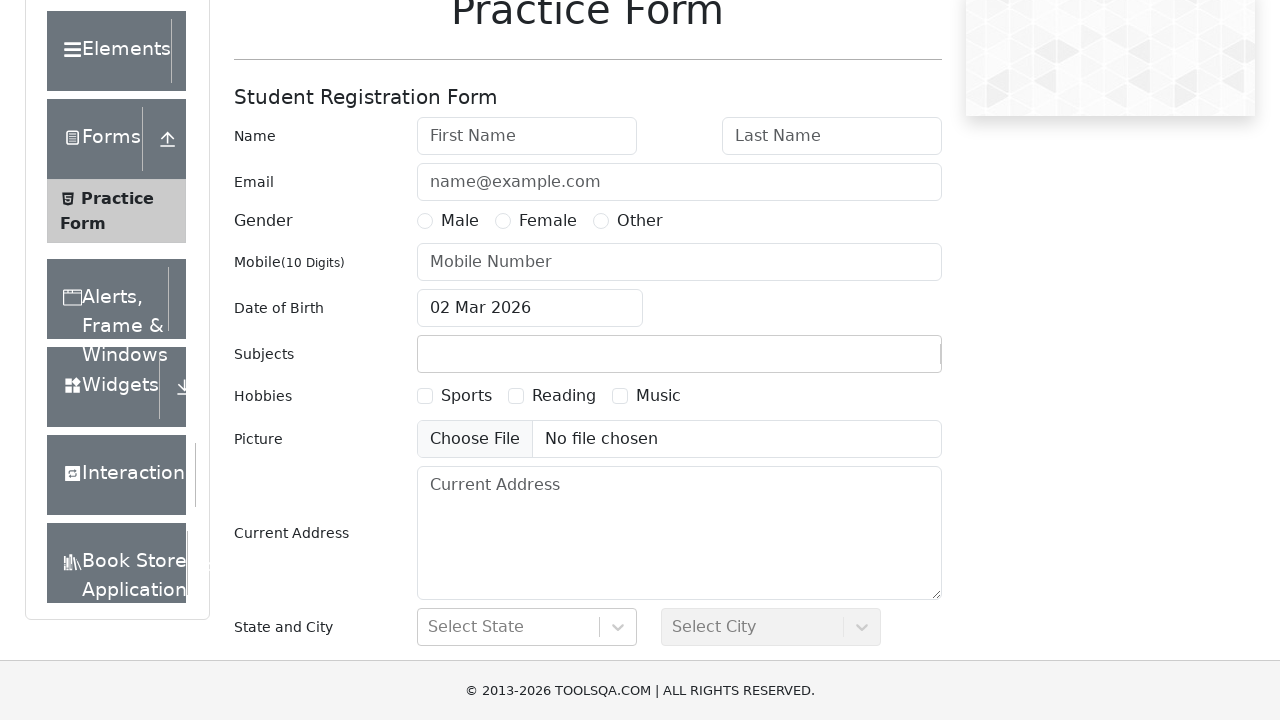

Scrolled down 400px on the form page
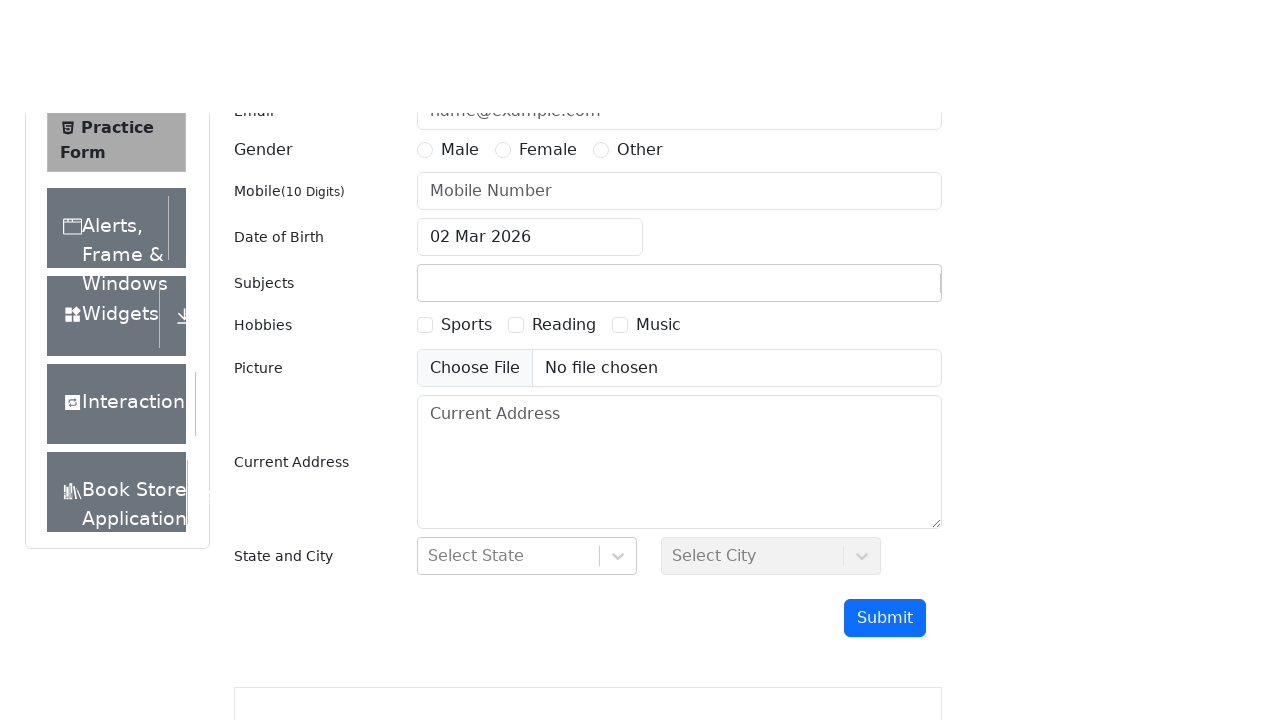

Filled First Name field with 'Bogdan' on #firstName
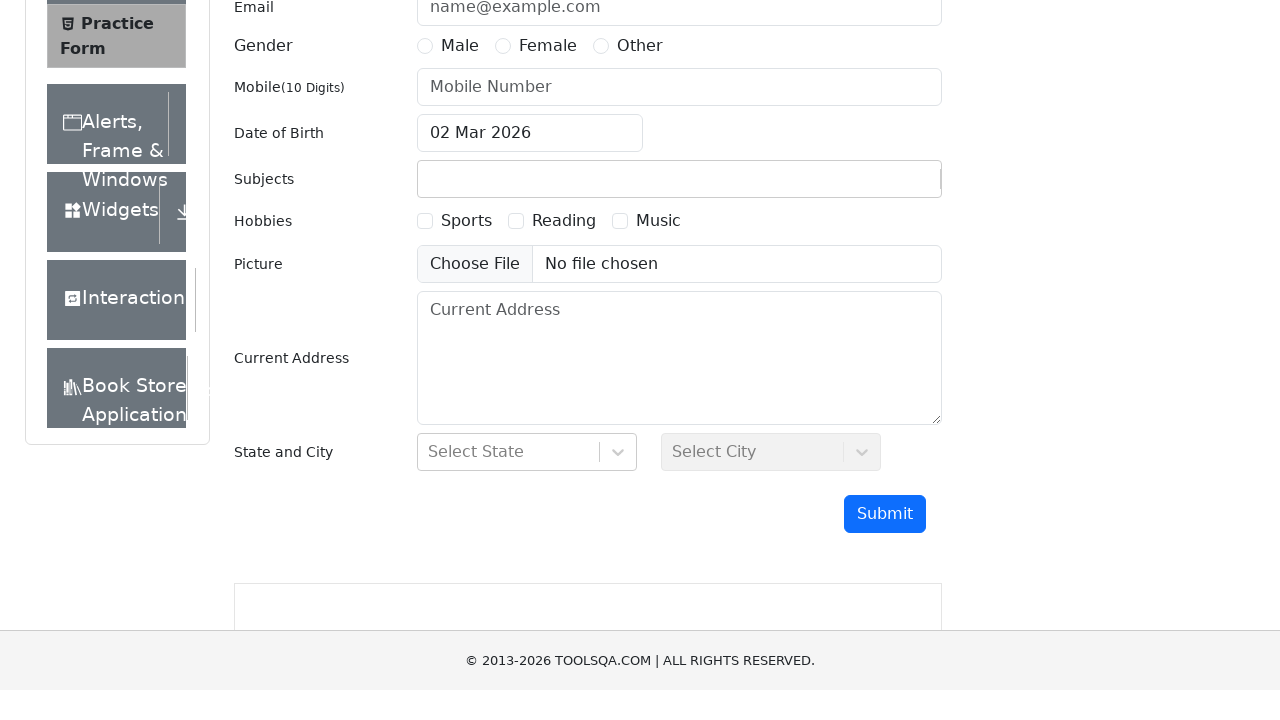

Filled Last Name field with 'Ionescu' on #lastName
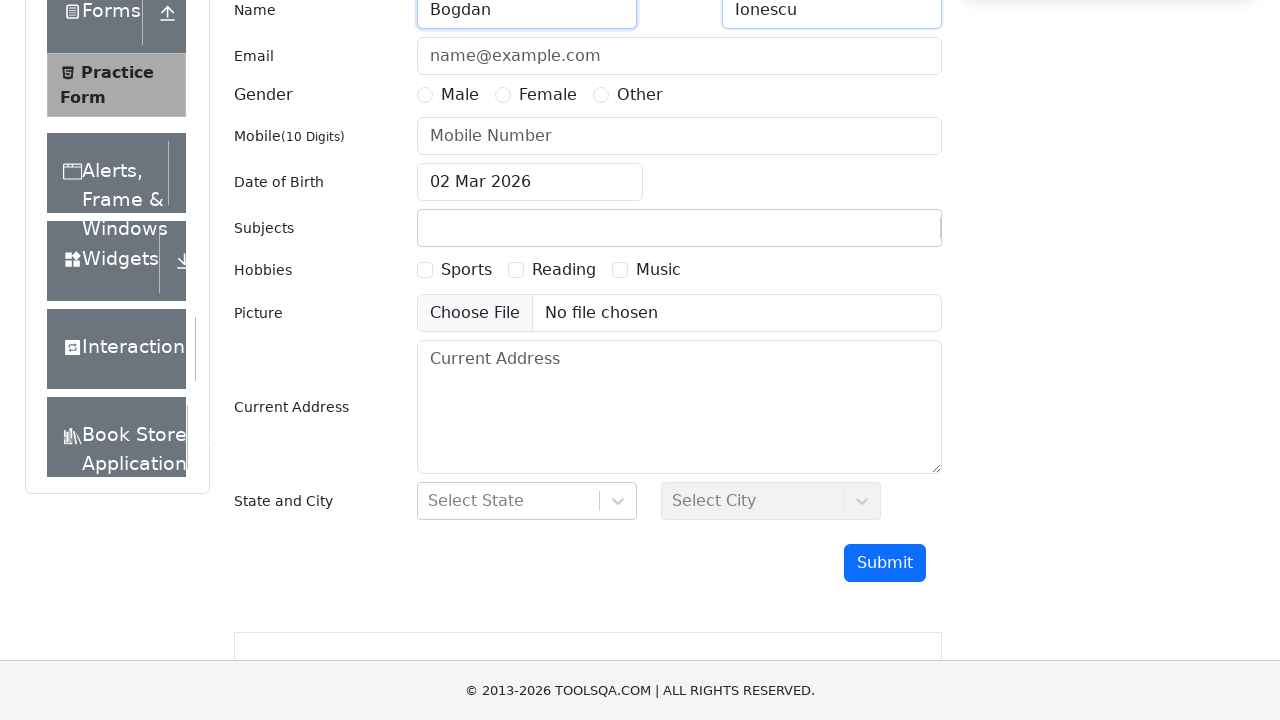

Filled Email field with 'exemplu@yahoo.com' on #userEmail
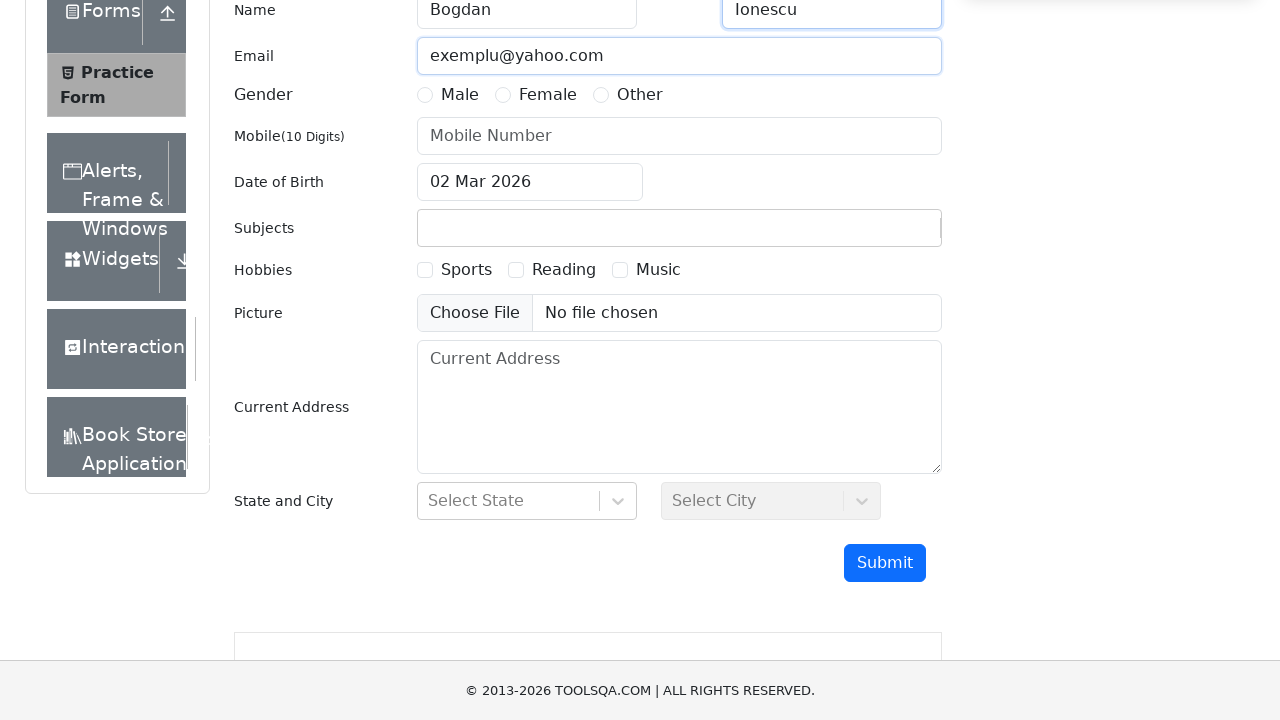

Filled Phone Number field with '0712345678' on #userNumber
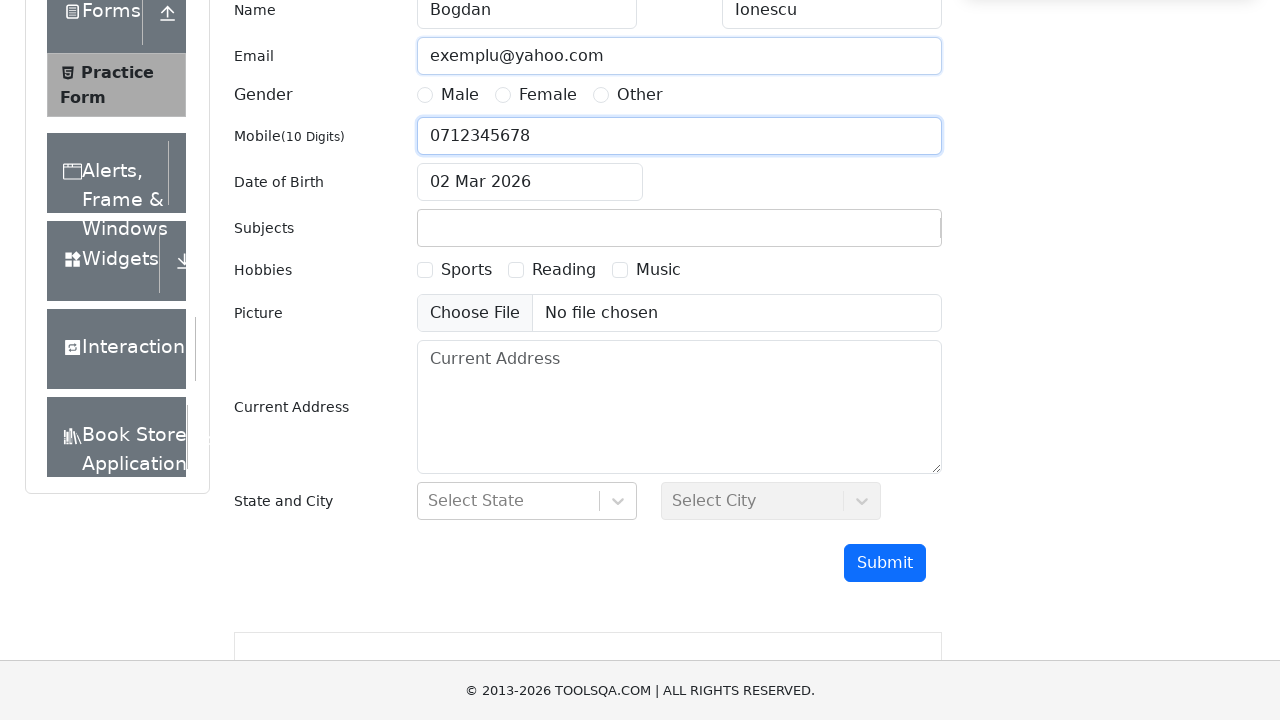

Selected Male gender option at (460, 95) on label[for='gender-radio-1']
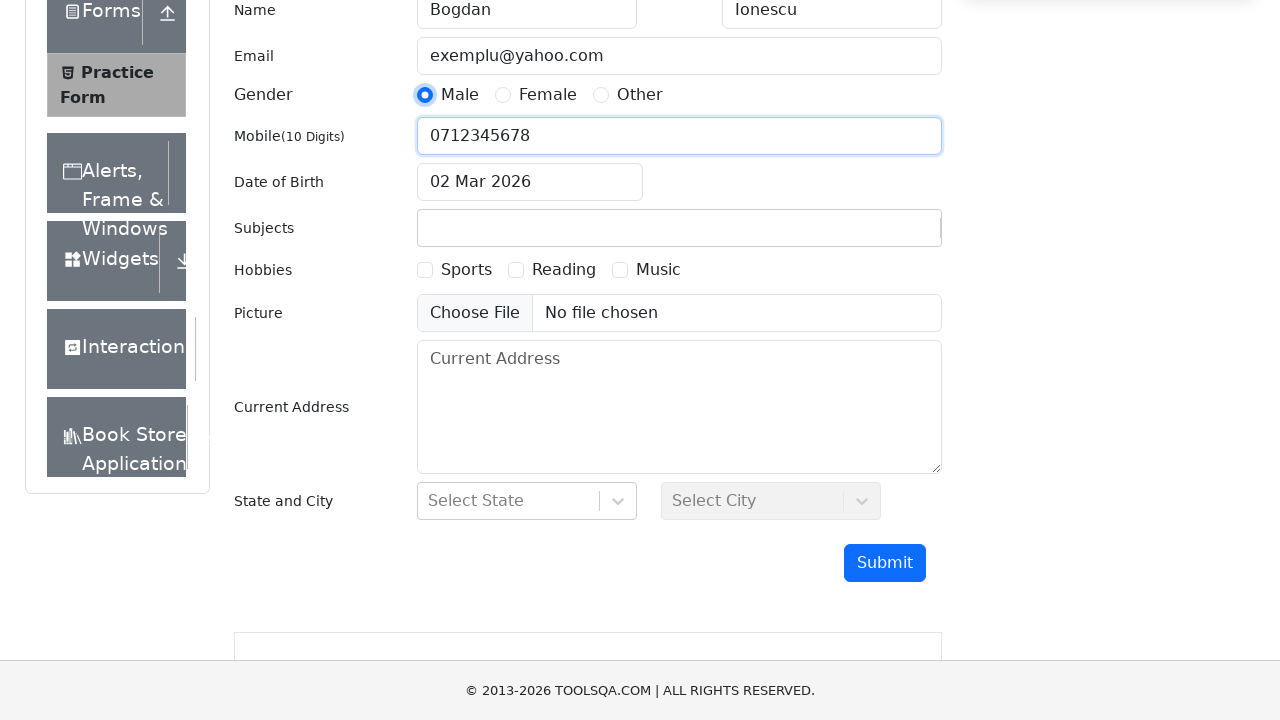

Filled Subject field with 'Accounting' on #subjectsInput
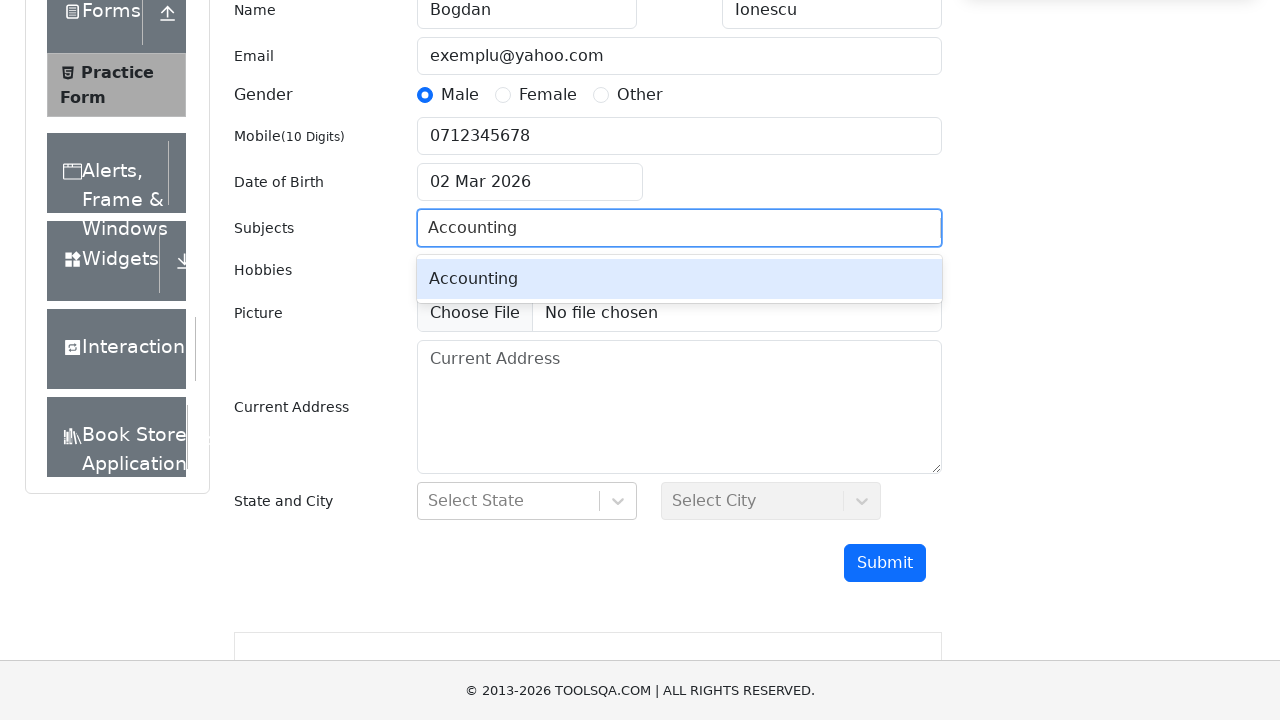

Pressed Enter to confirm Accounting subject on #subjectsInput
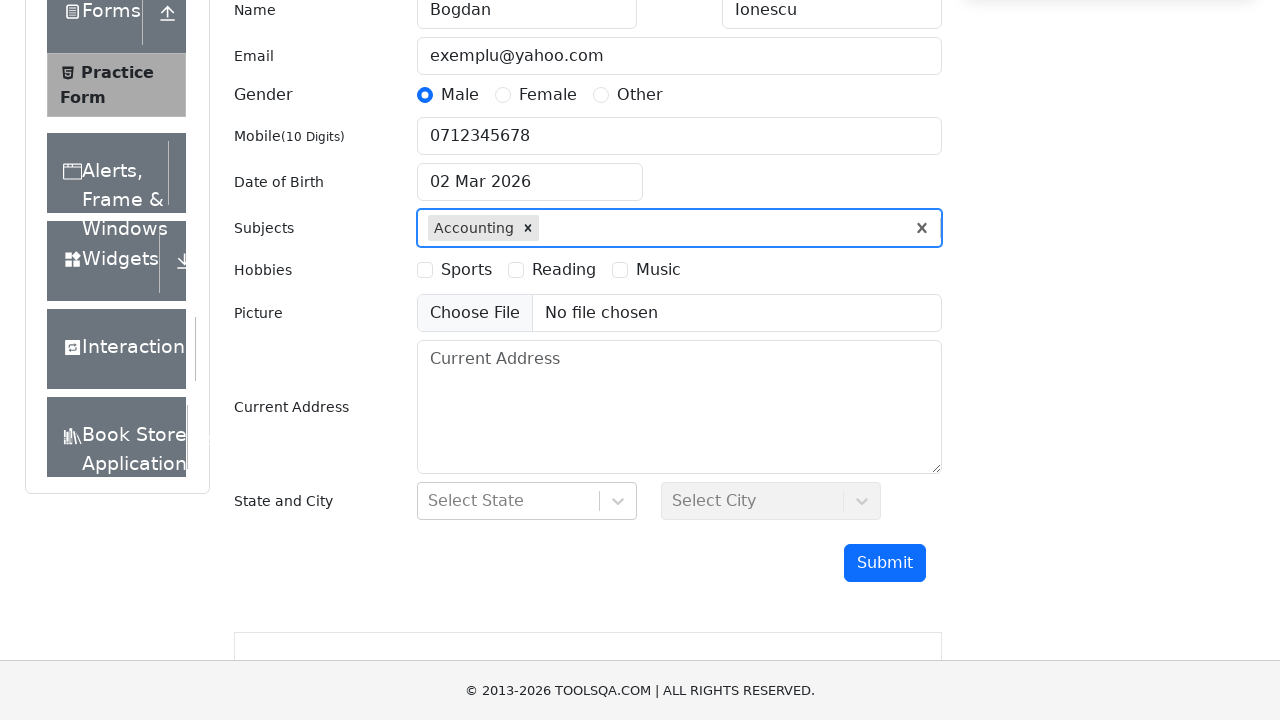

Scrolled down 400px to view more form fields
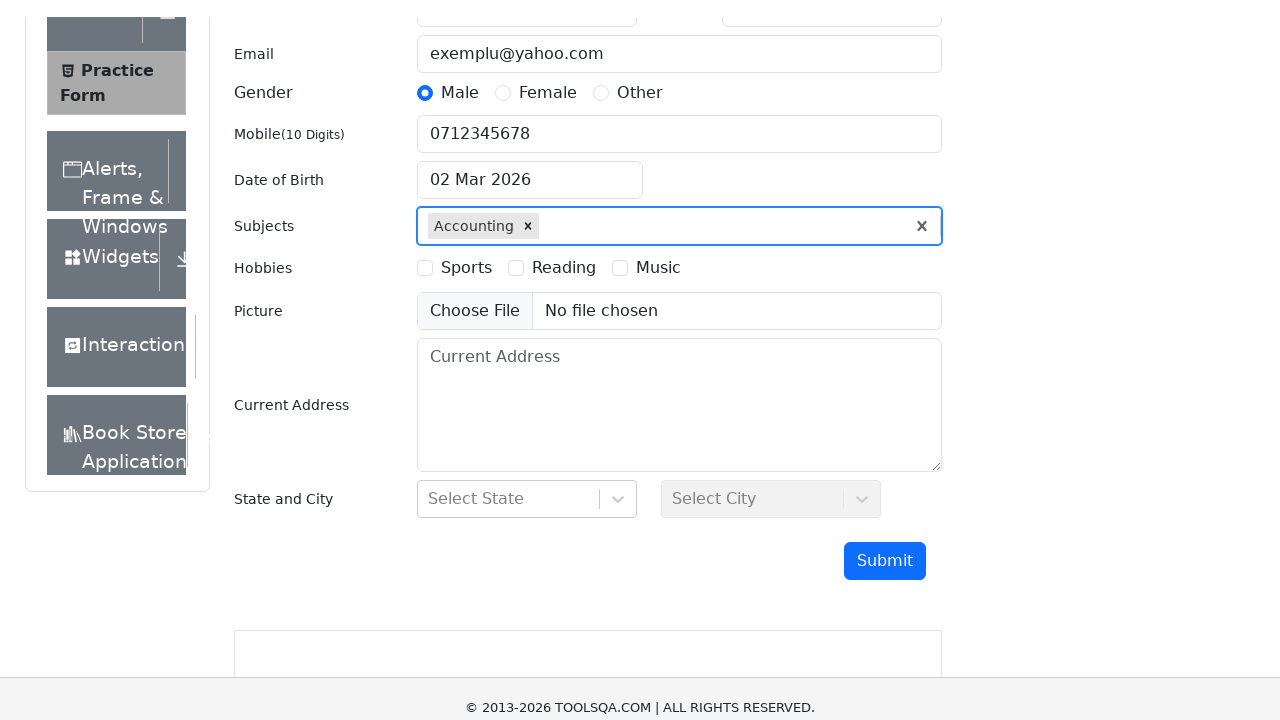

Clicked on Date of Birth input field at (530, 118) on #dateOfBirthInput
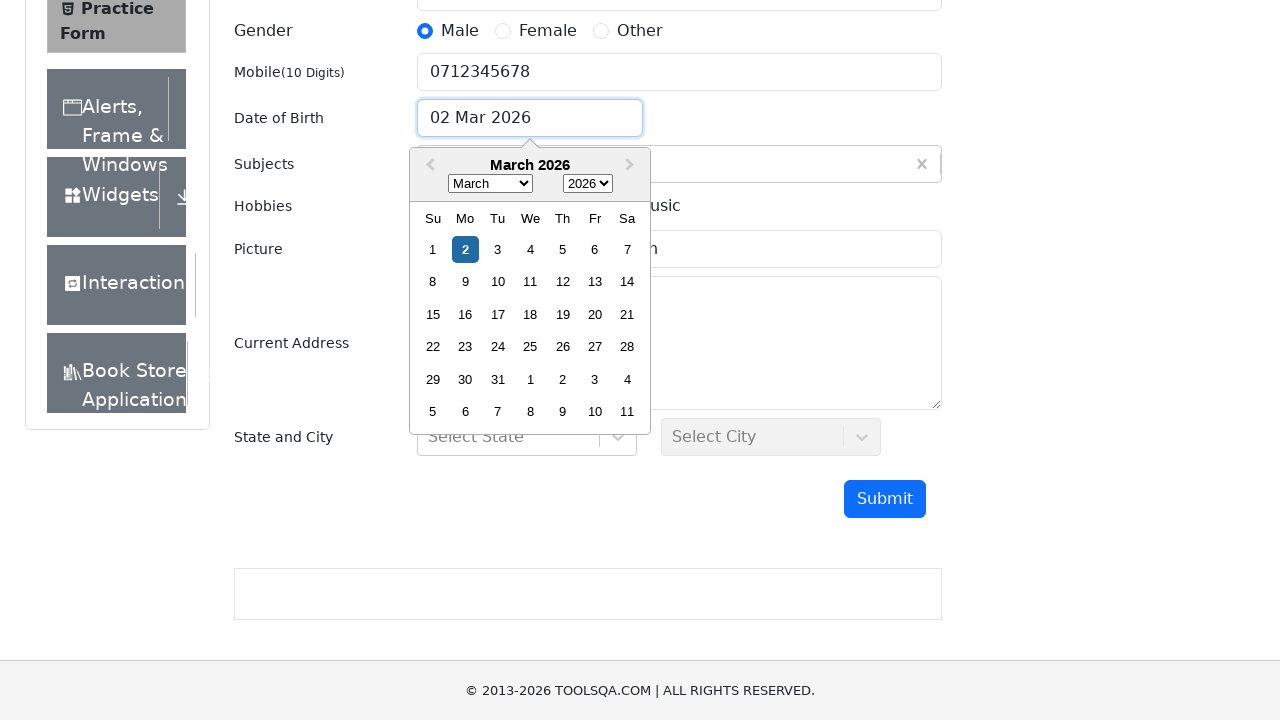

Filled Date of Birth with '28 Sep 1982' on #dateOfBirthInput
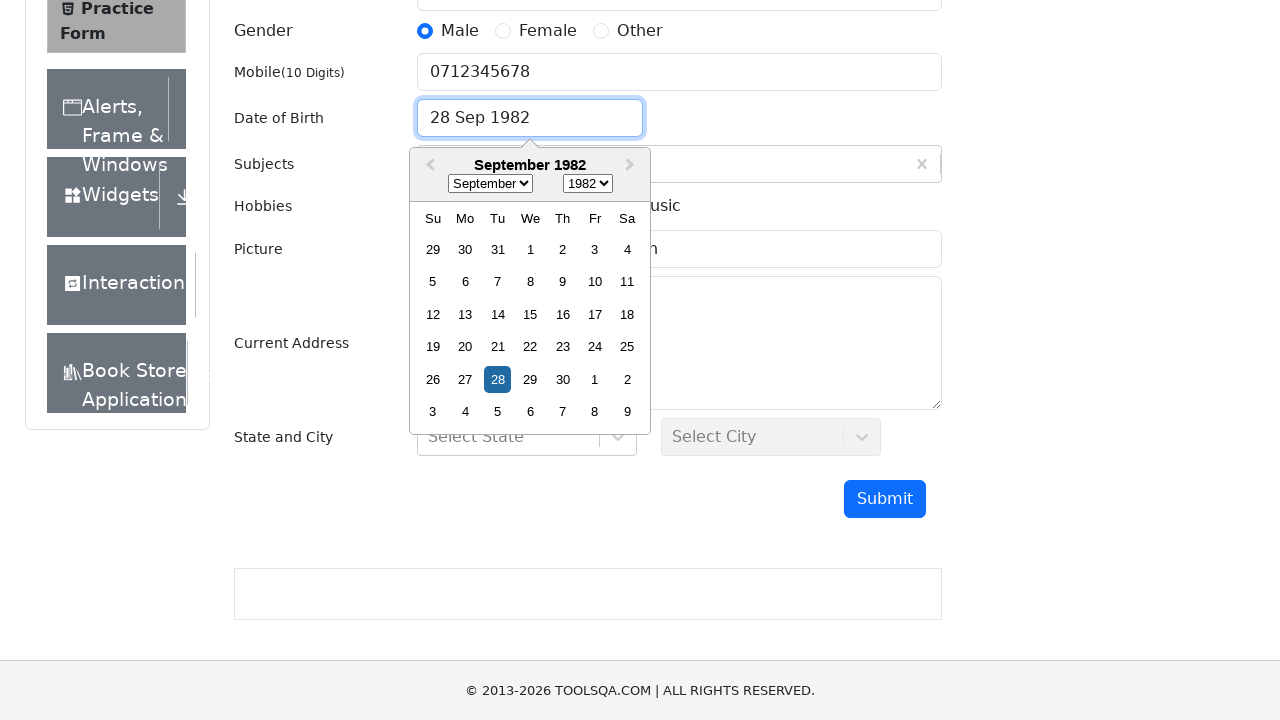

Pressed Enter to confirm date of birth on #dateOfBirthInput
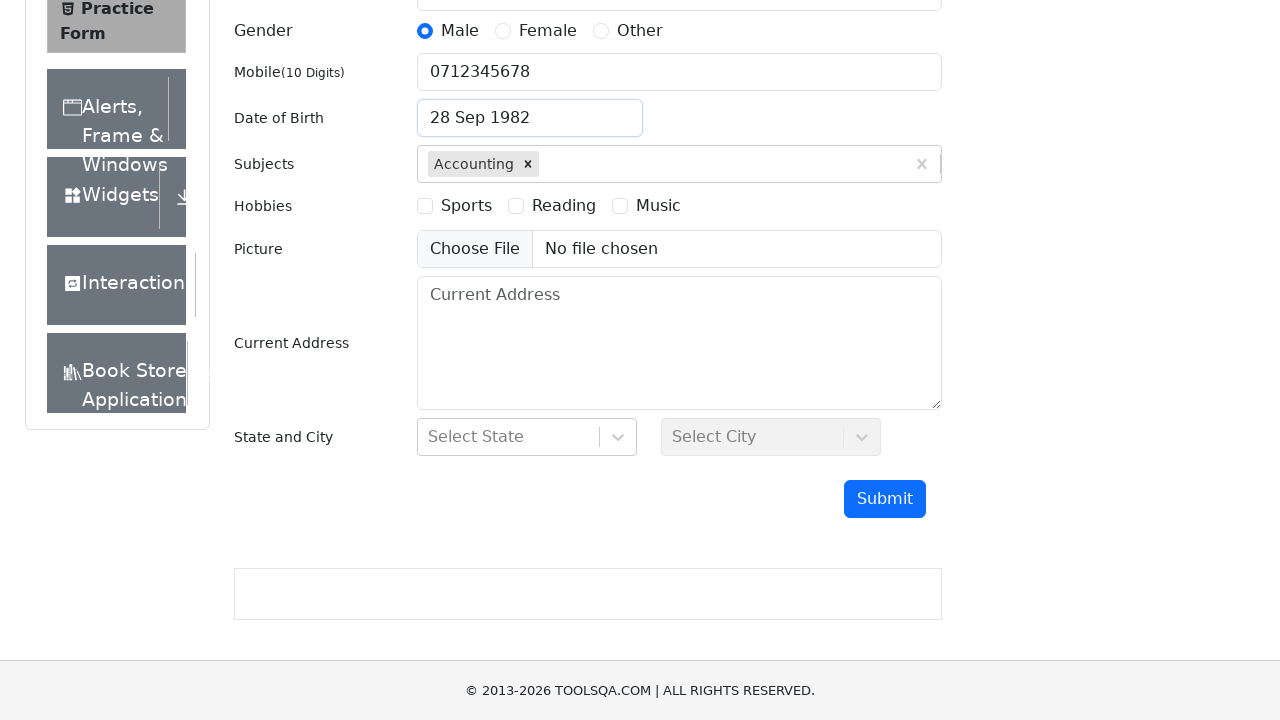

Clicked on State dropdown at (527, 437) on xpath=//div[@id='state']
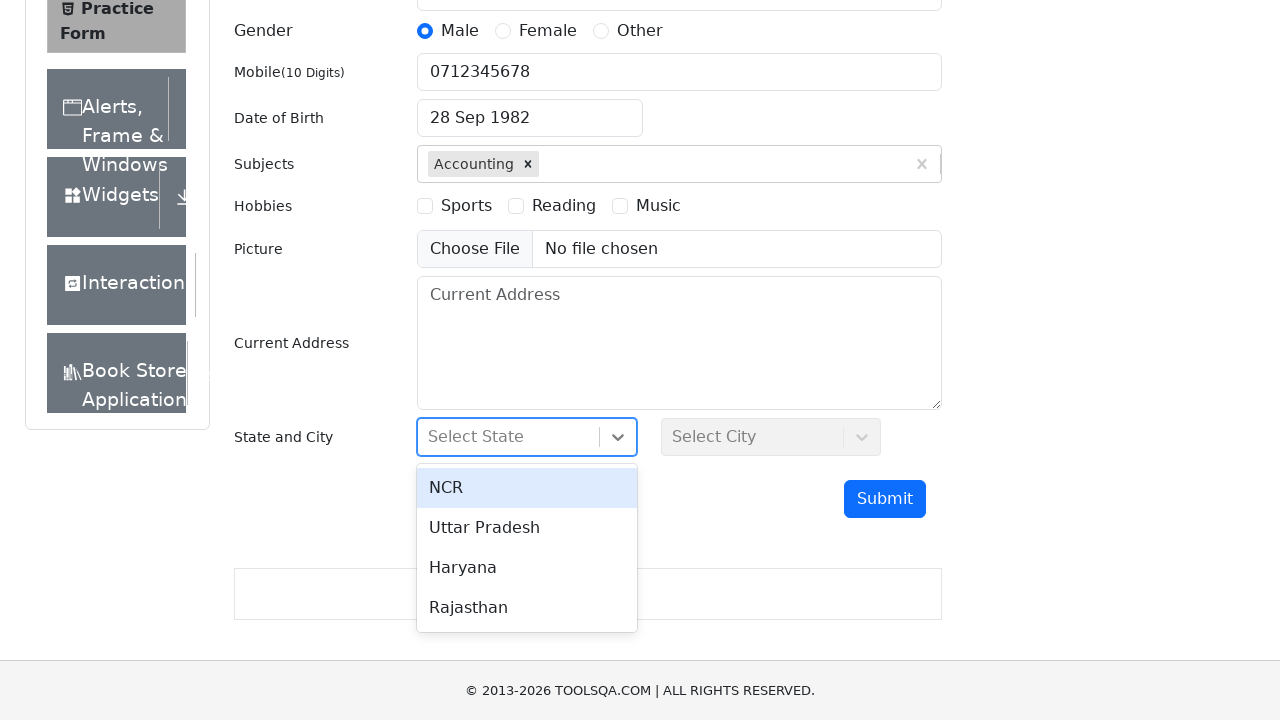

Selected NCR state from dropdown at (527, 488) on xpath=//div[contains(text(),'NCR')]
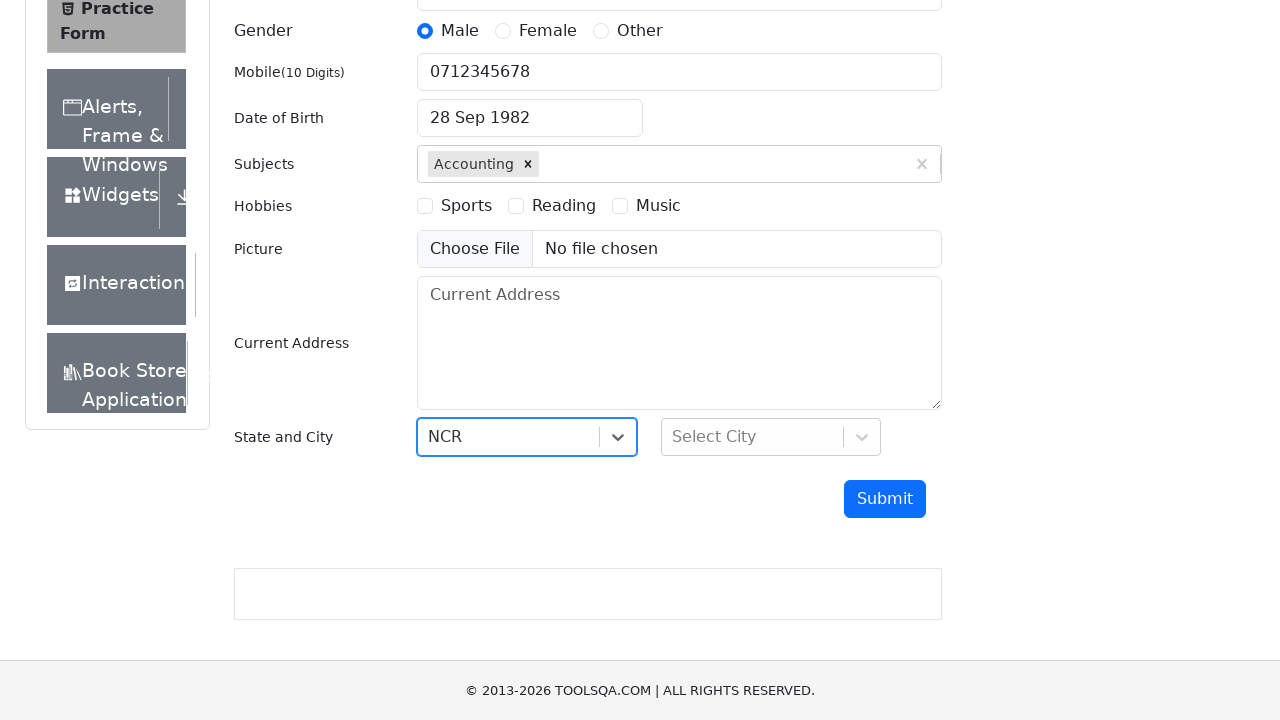

Clicked Submit button to submit the form at (885, 499) on #submit
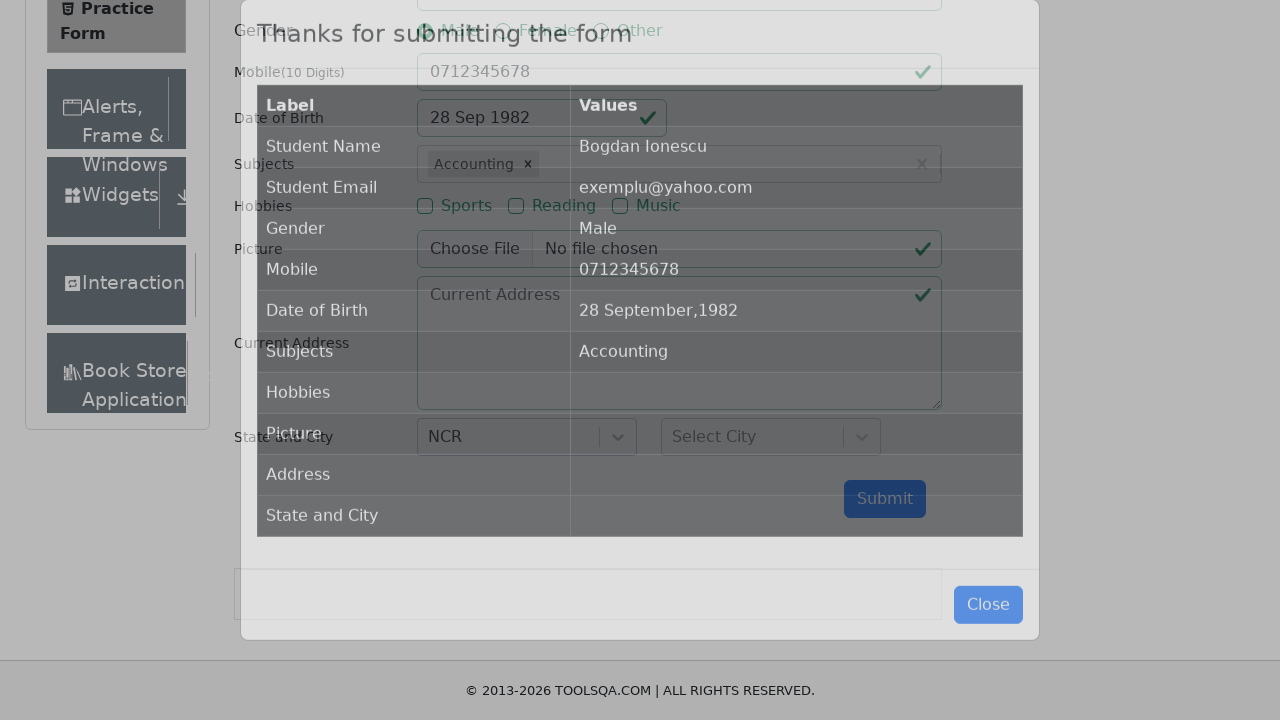

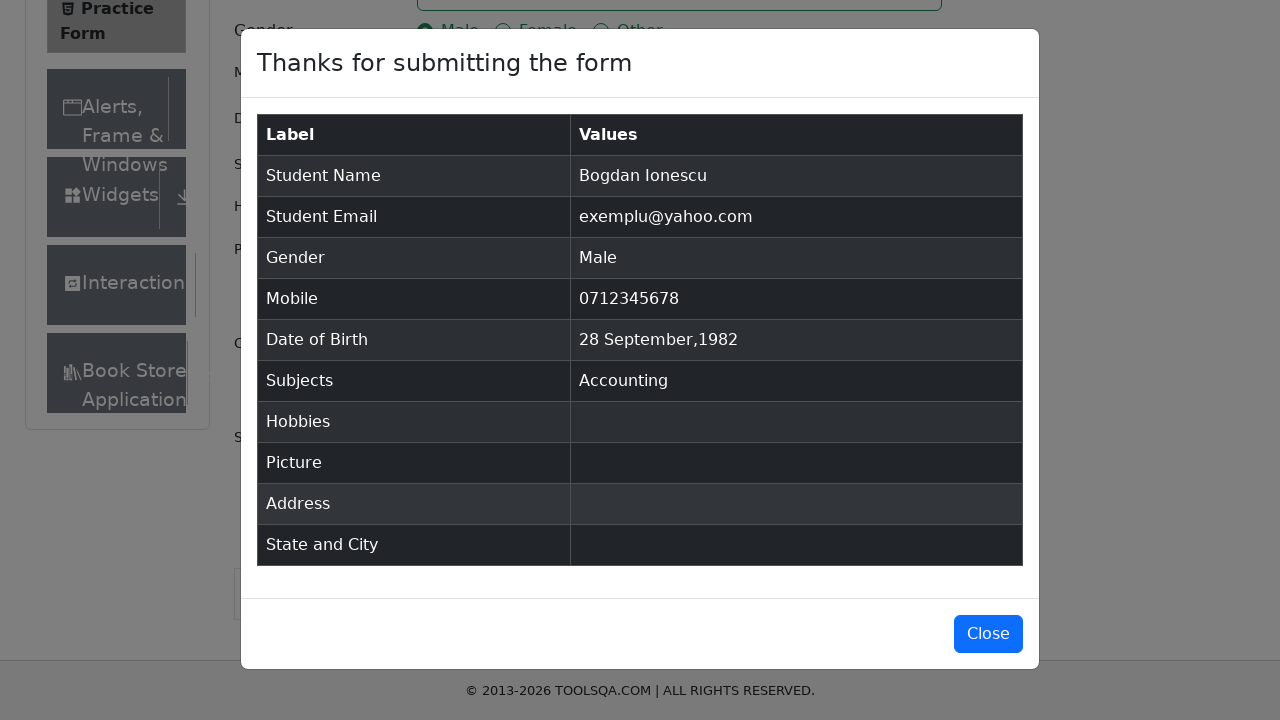